Fills out a complete input form demo including name, email, password, company, country selection, city, addresses, and zip code fields to test form input functionality.

Starting URL: https://www.lambdatest.com/selenium-playground/input-form-demo

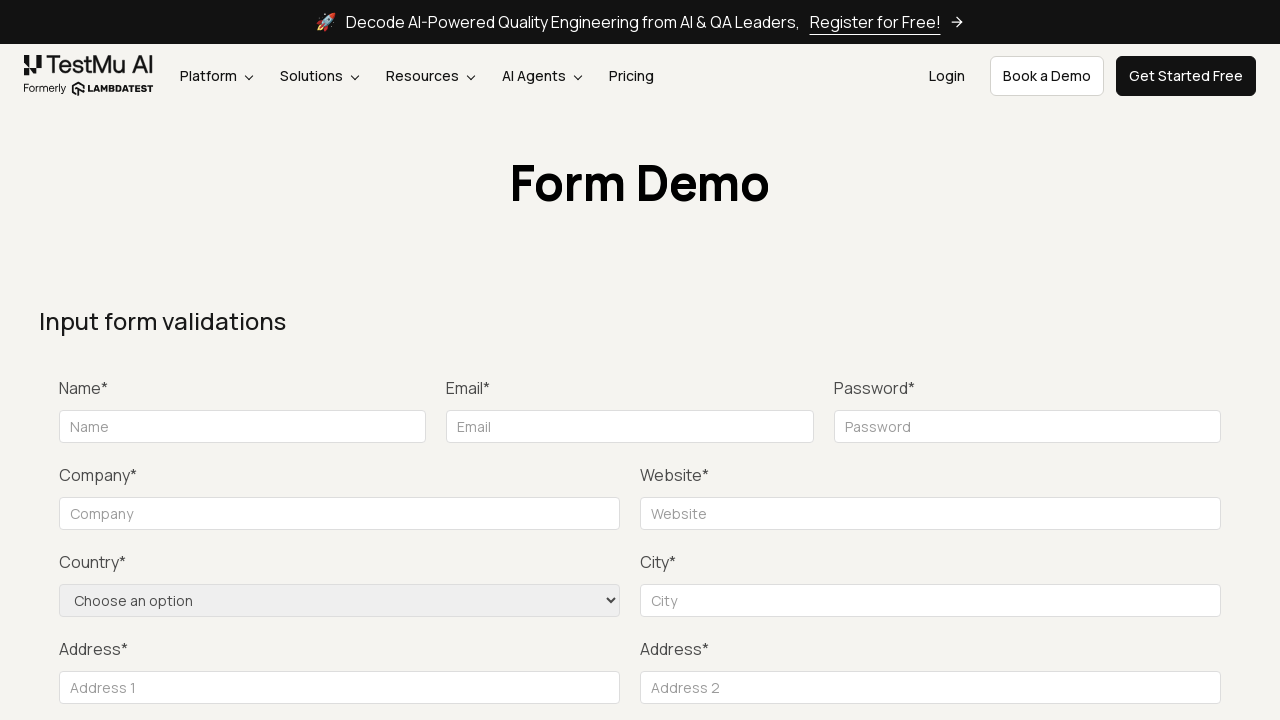

Filled name field with 'Inna' using sequential typing
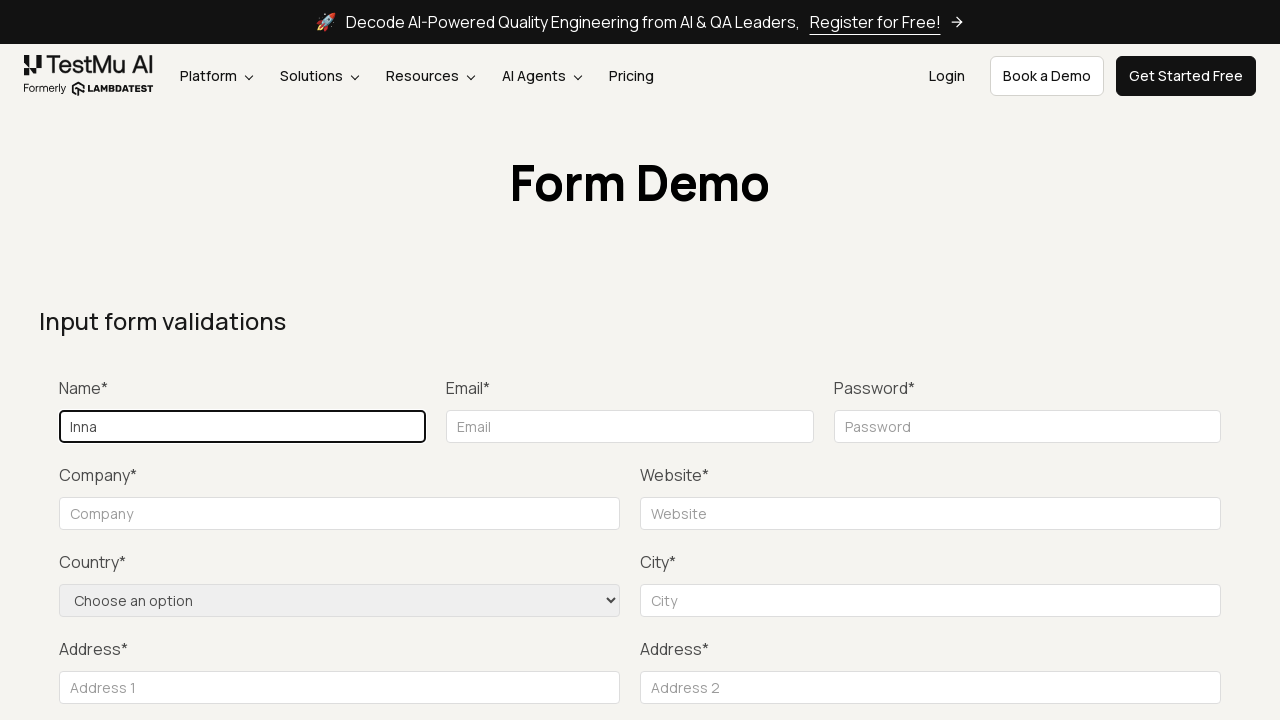

Filled email field with 'Inna@123.com' on #inputEmail4
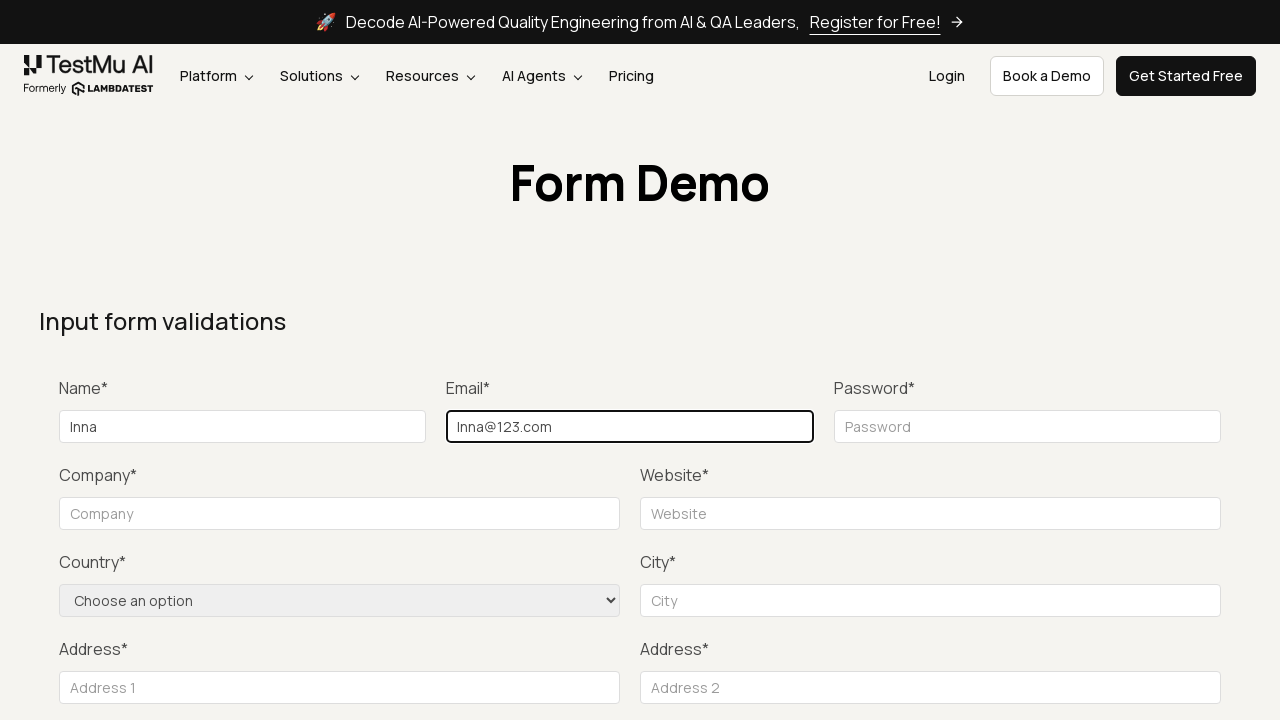

Filled password field with 'test1234' on input[placeholder="Password"]
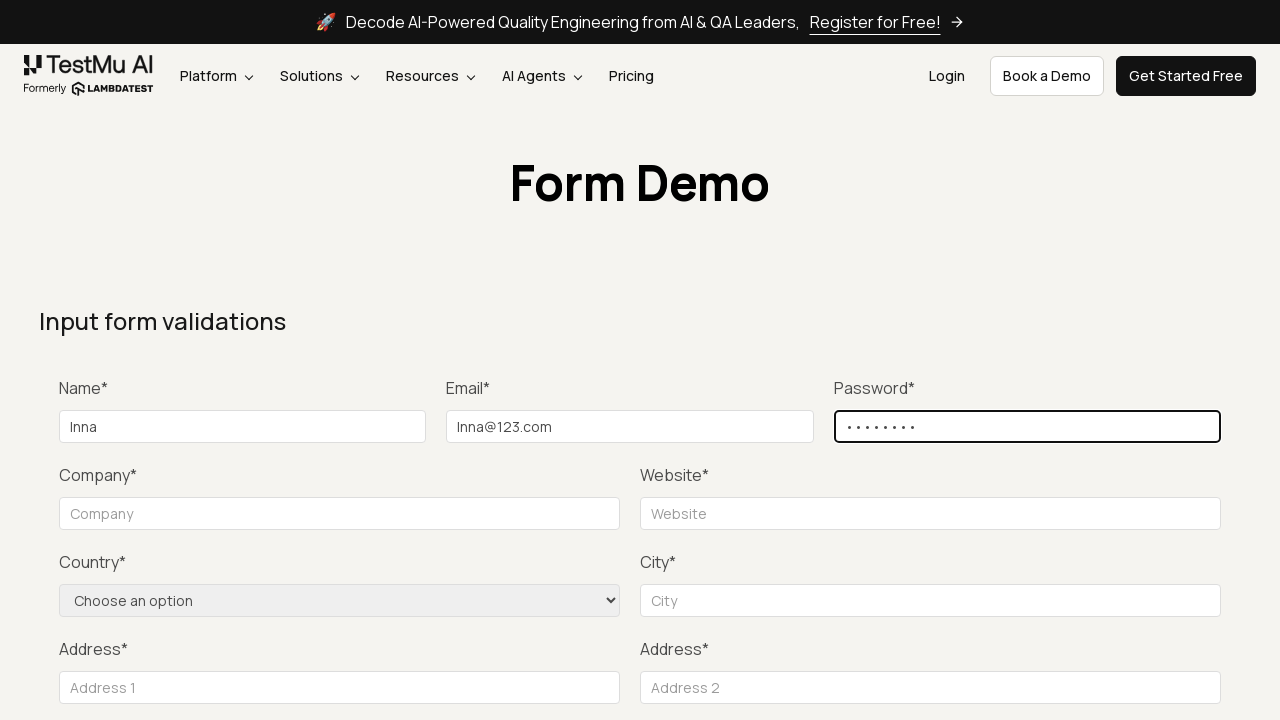

Filled company field with 'Ericsson' on [for="companyname"] ~ input[placeholder="Company"]
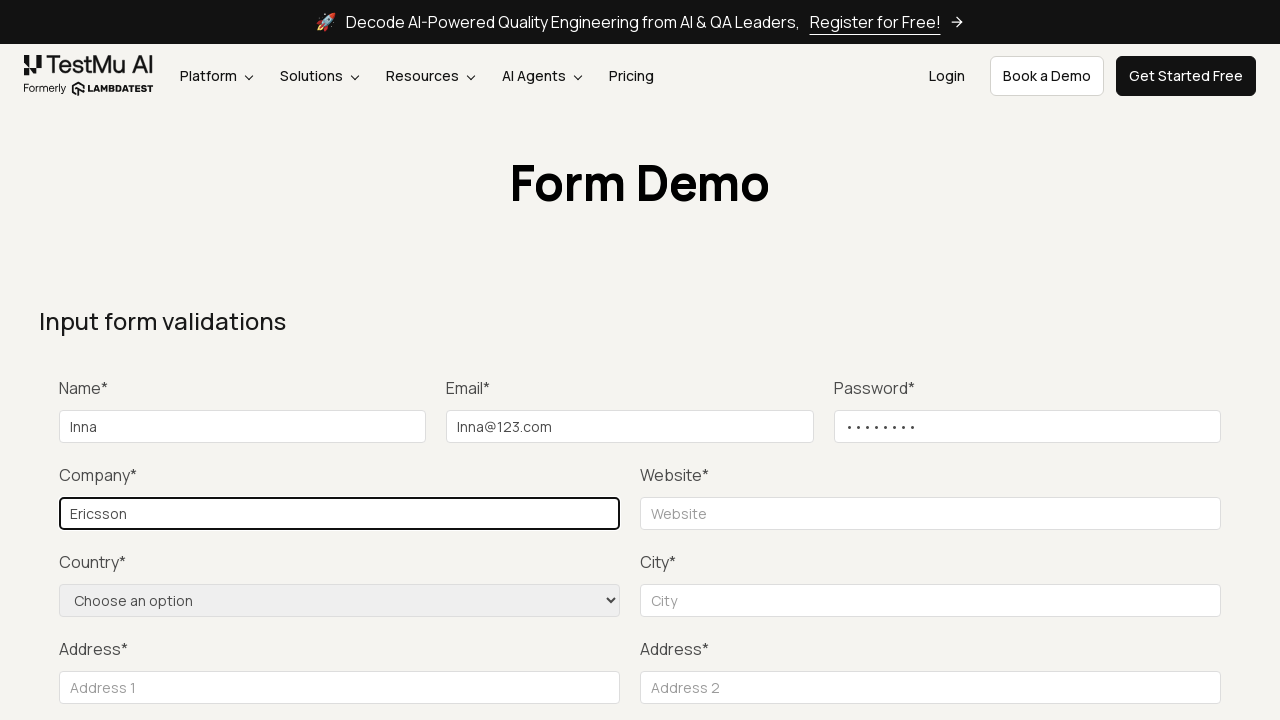

Selected 'United States' from country dropdown on select[name="country"]
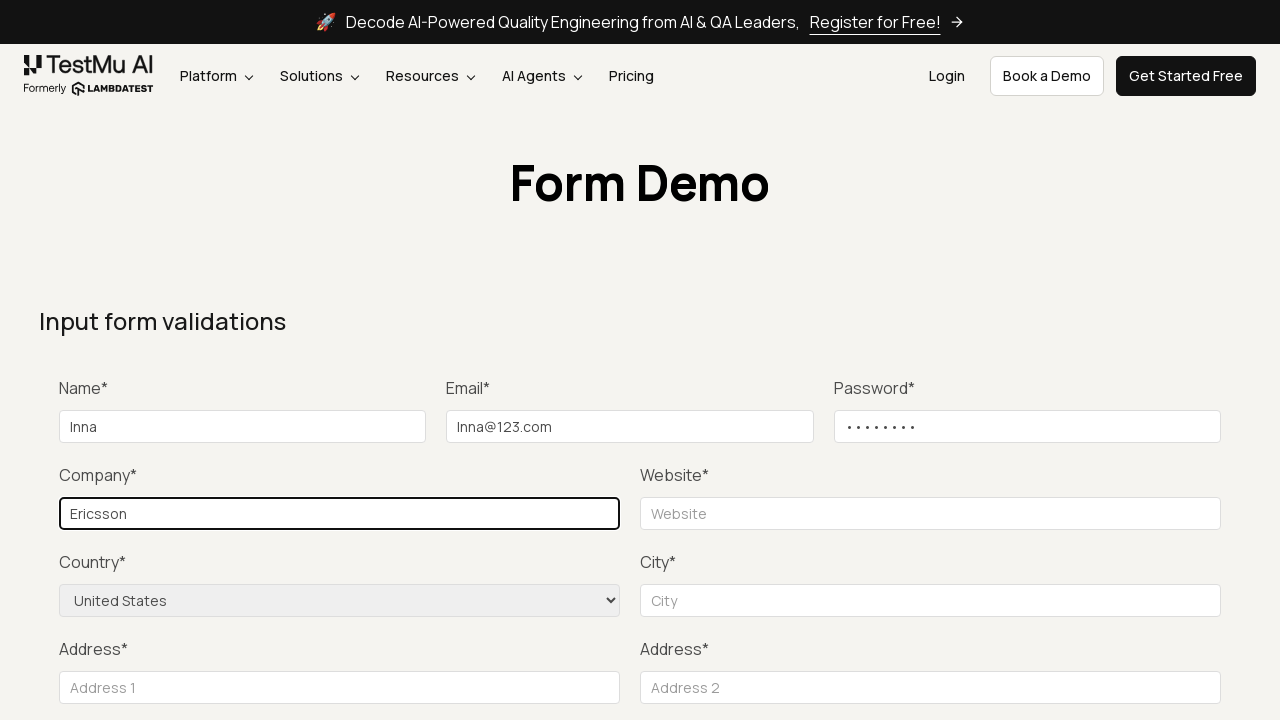

Filled city field with 'Orlando' on label:has-text("City*") ~ input#inputCity
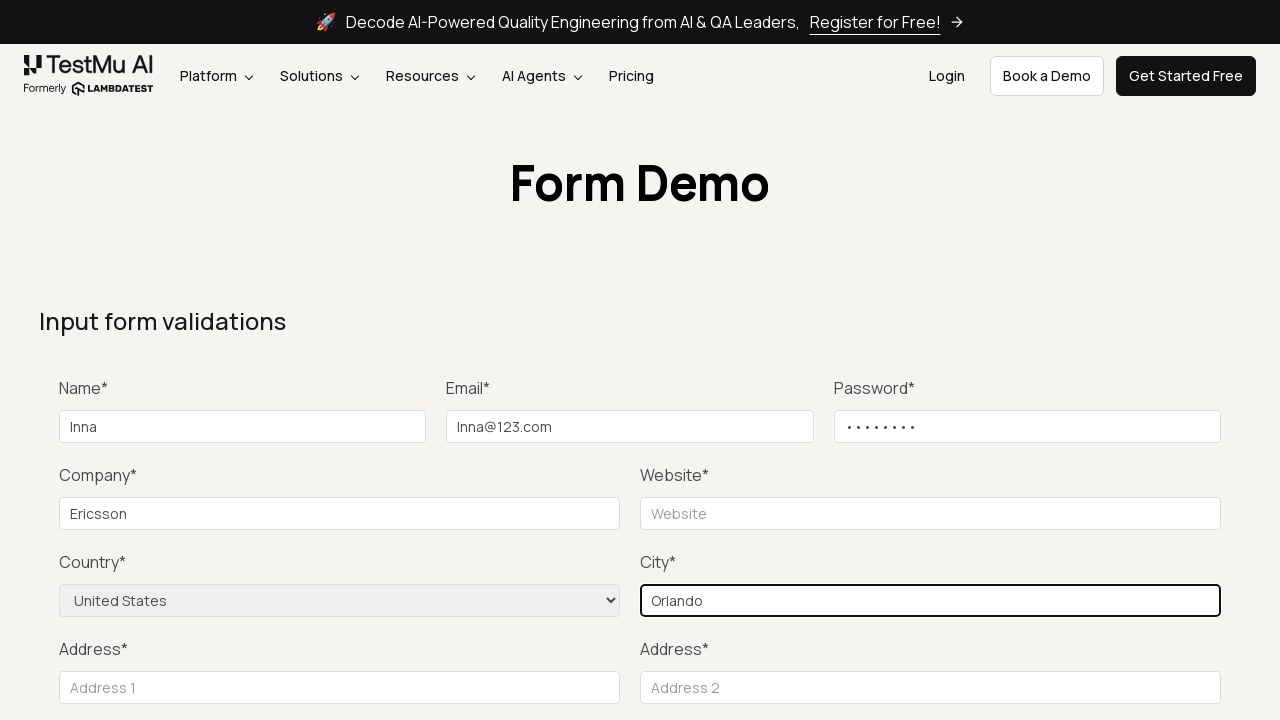

Filled address 1 field with '704 cut lane' on internal:attr=[placeholder="Address 1"i]
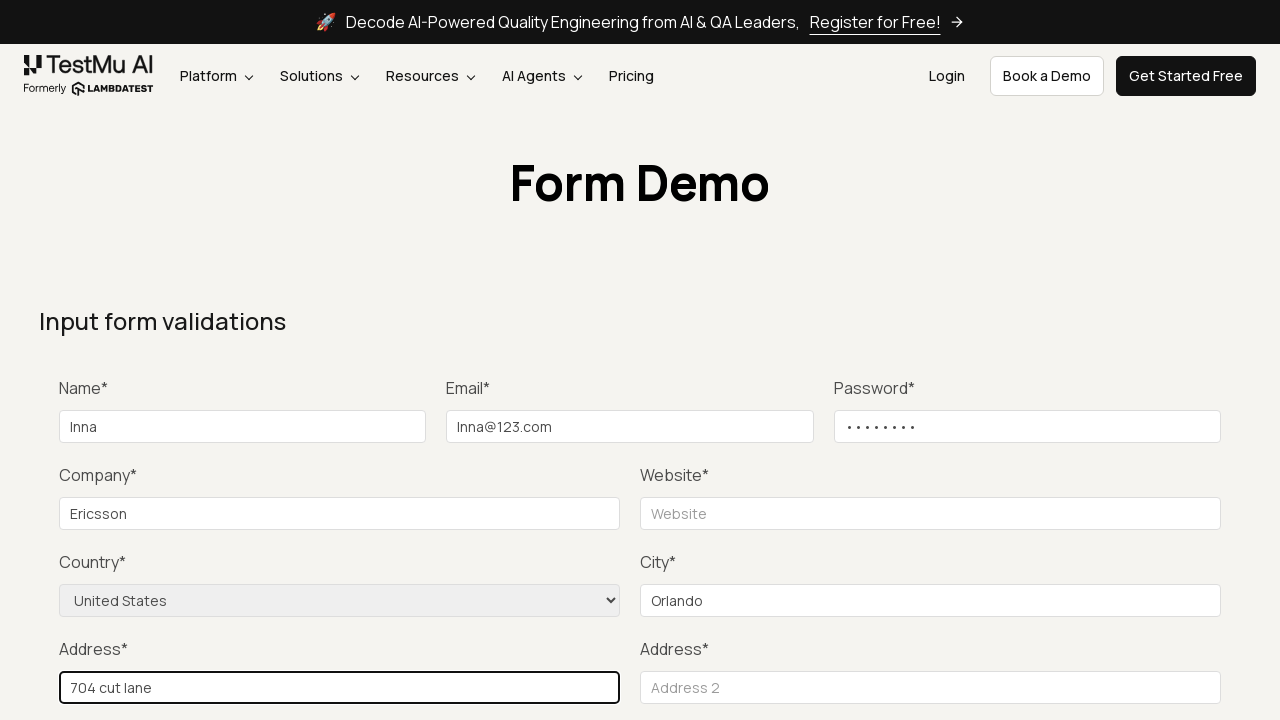

Filled address 2 field with 'appt 12' on internal:role=textbox[name="Address 2"i]
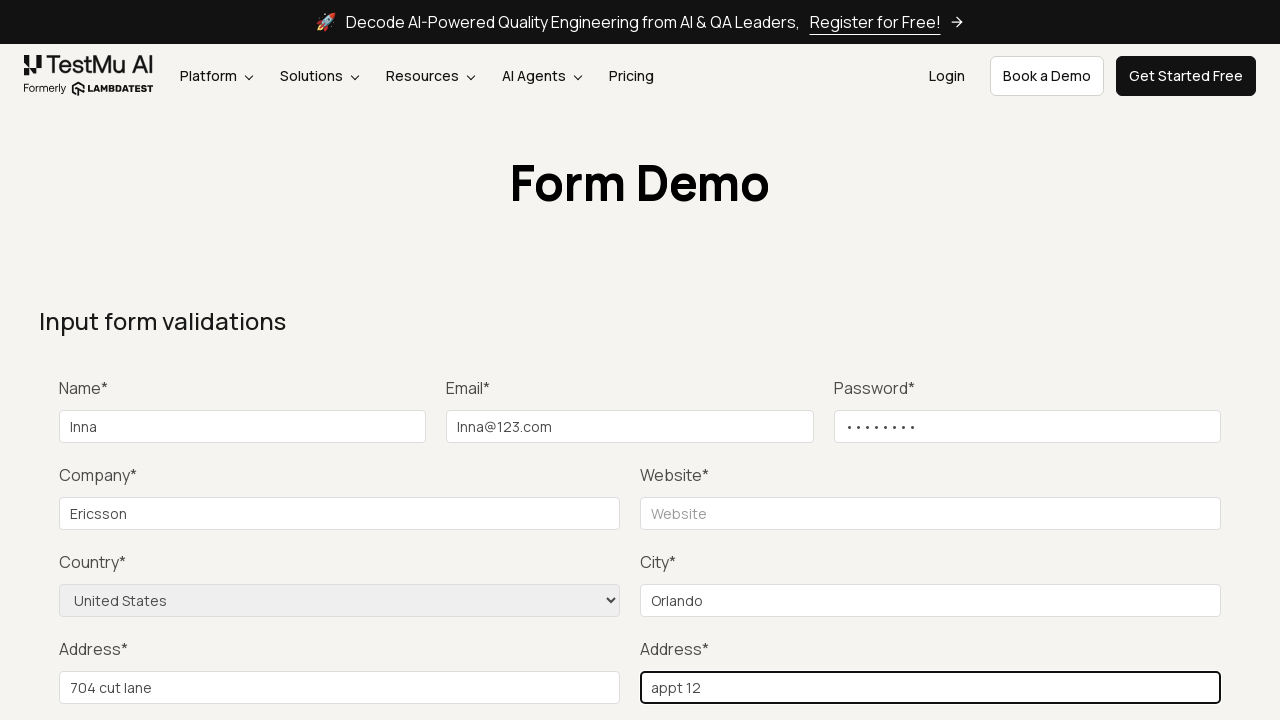

Filled zip code field with '12345' on internal:role=textbox[name="Zip code"i]
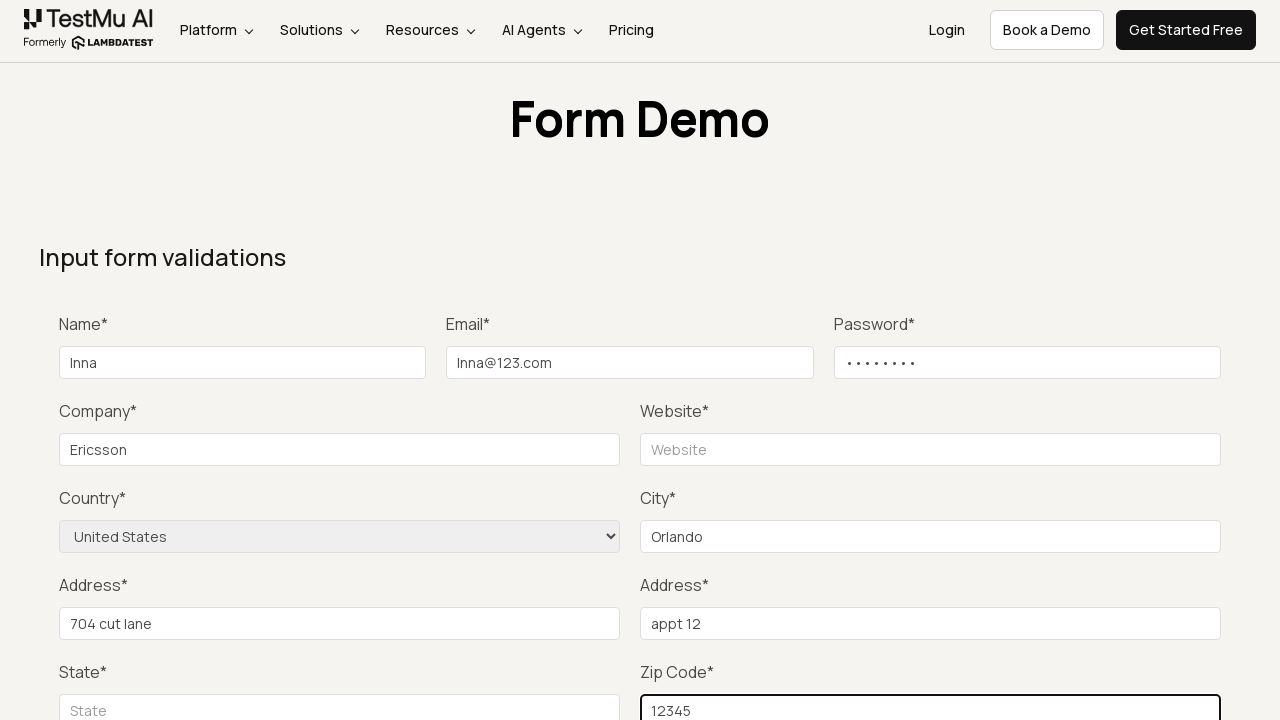

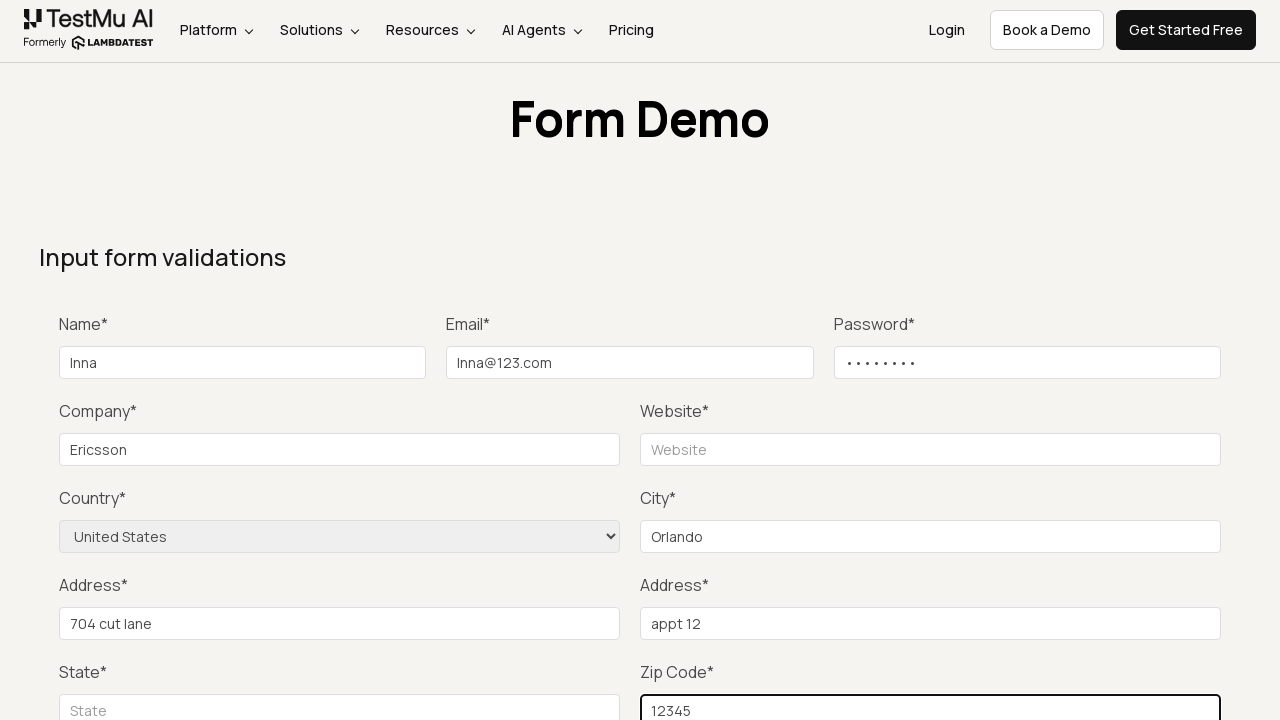